Tests user registration form by filling all required fields including personal information, address, and account credentials, then submitting the form

Starting URL: https://parabank.parasoft.com/parabank/register.htm

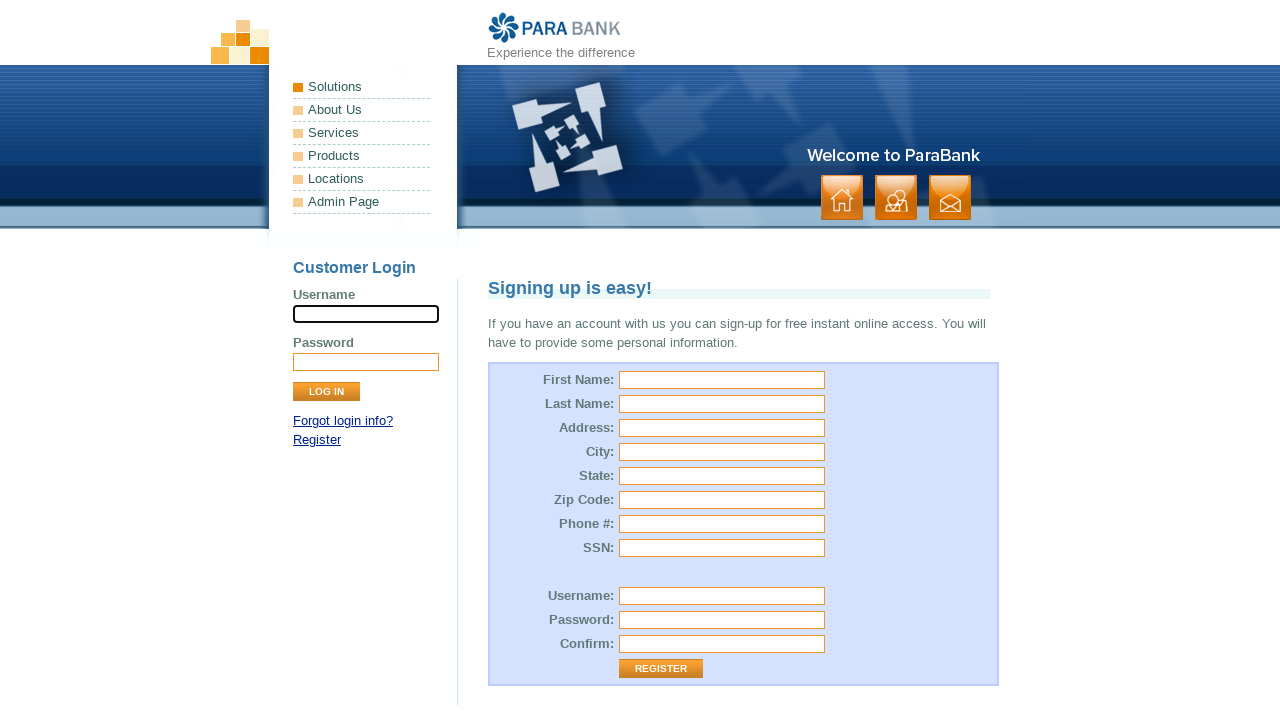

Filled first name field with 'Nicolae' on #customer\.firstName
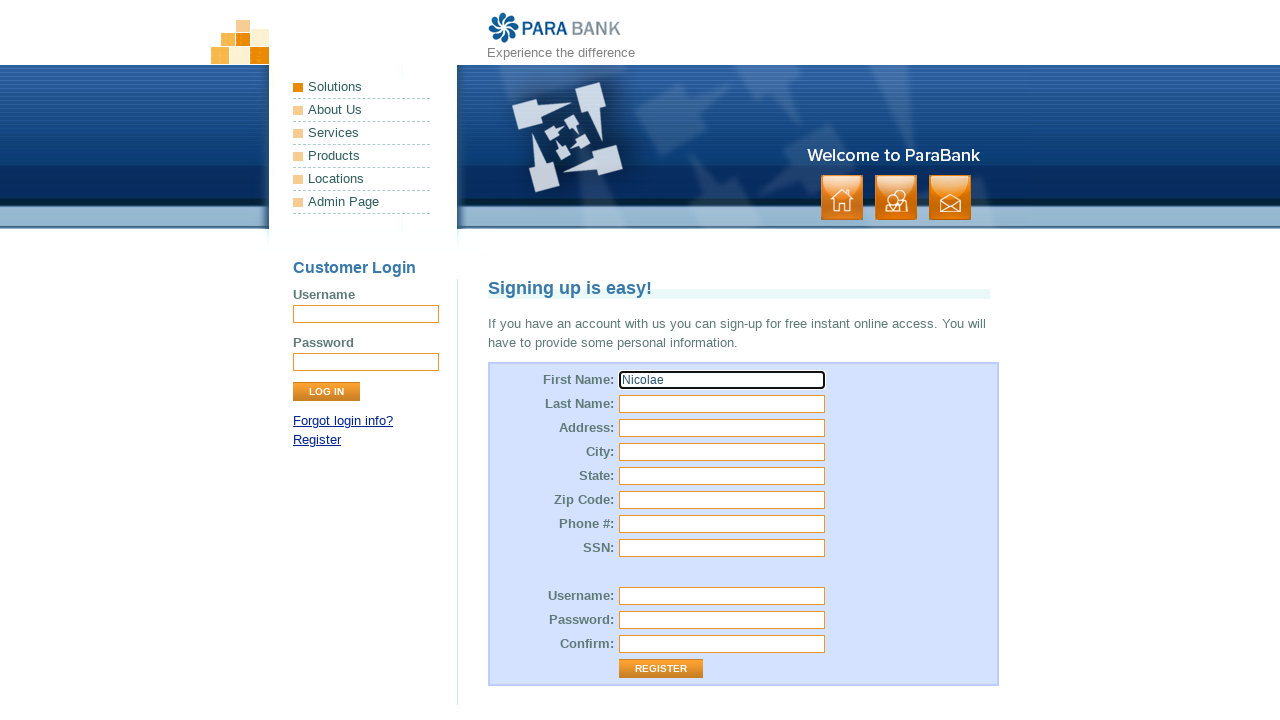

Filled last name field with 'Morari' on #customer\.lastName
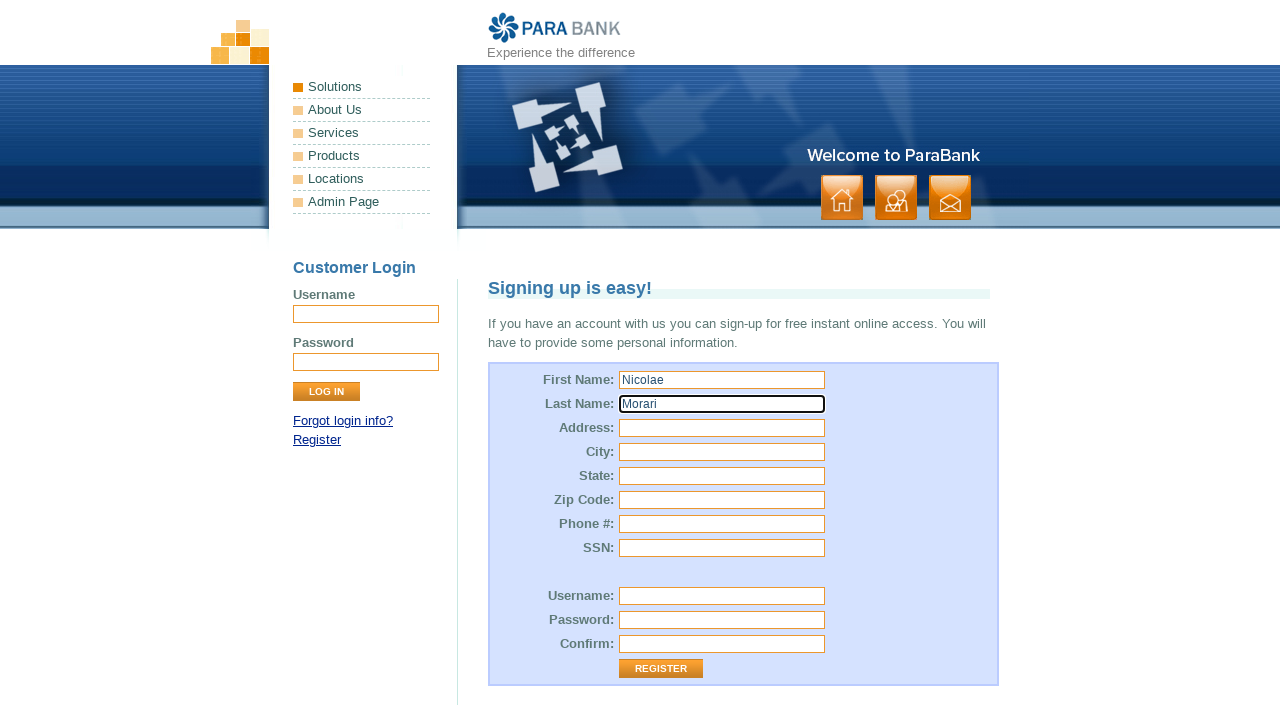

Filled street address field with '2021 65 Street' on #customer\.address\.street
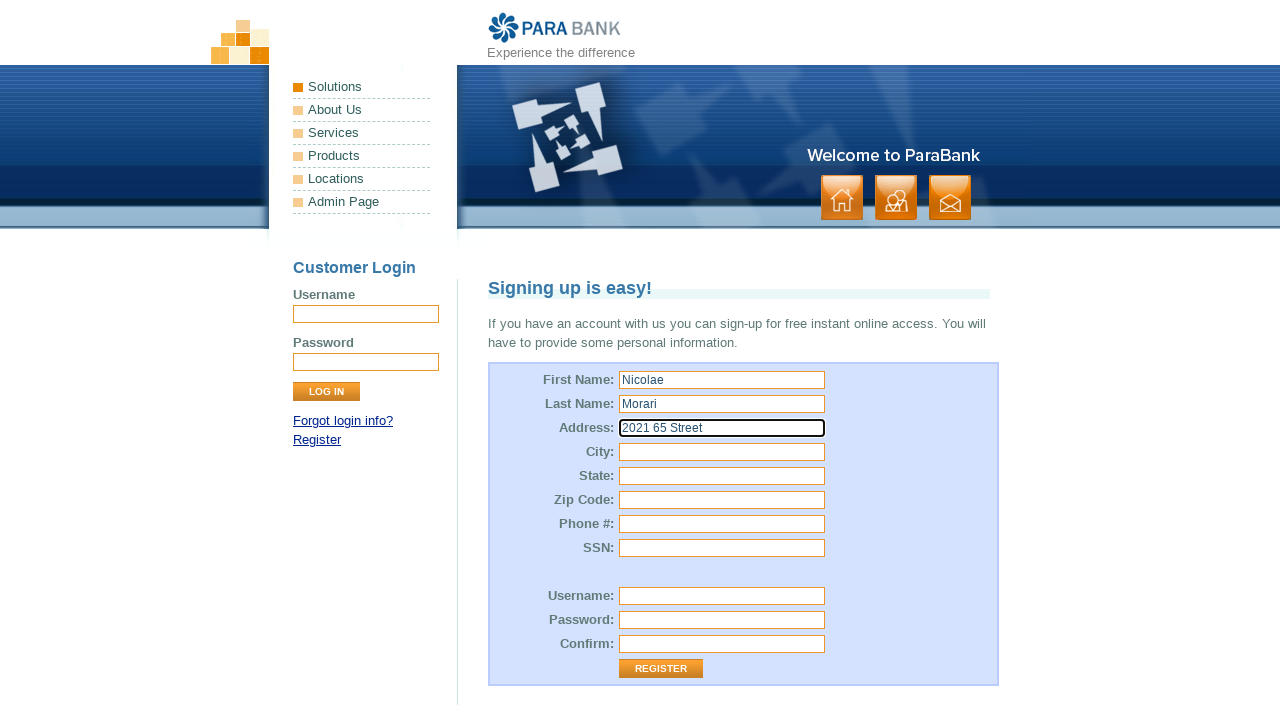

Filled city field with 'Brooklyn' on #customer\.address\.city
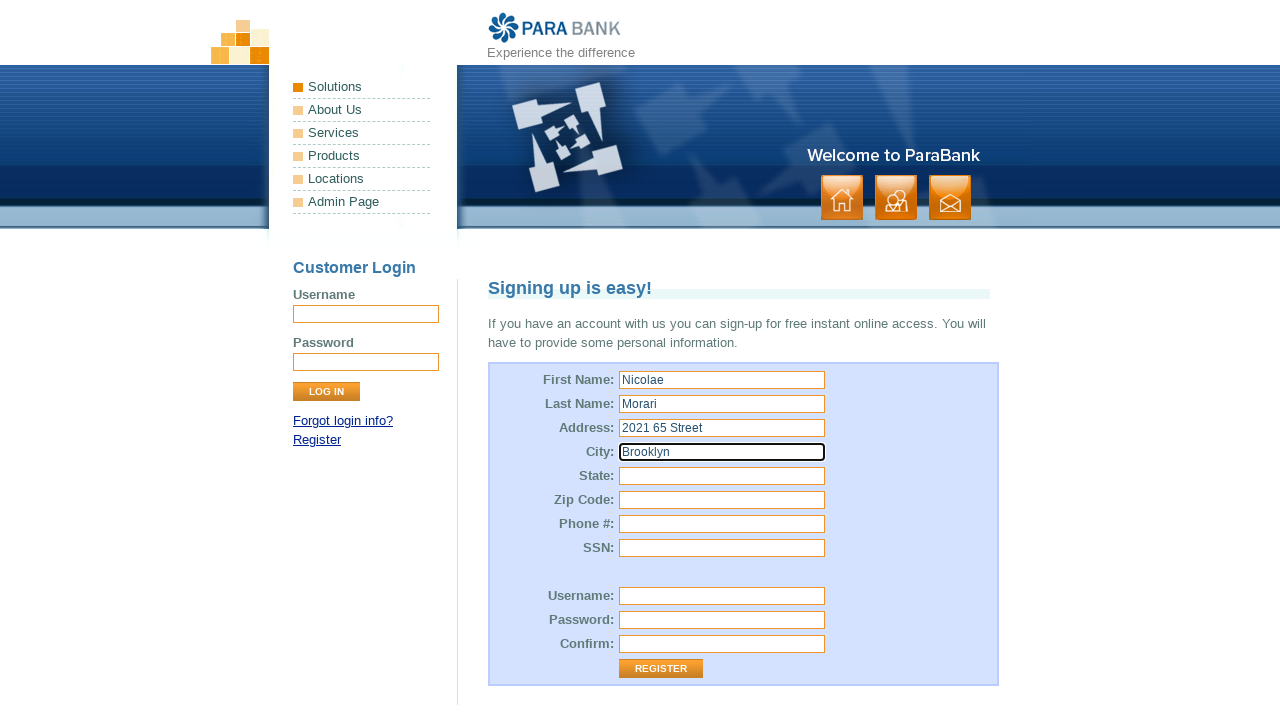

Filled state field with 'NY' on #customer\.address\.state
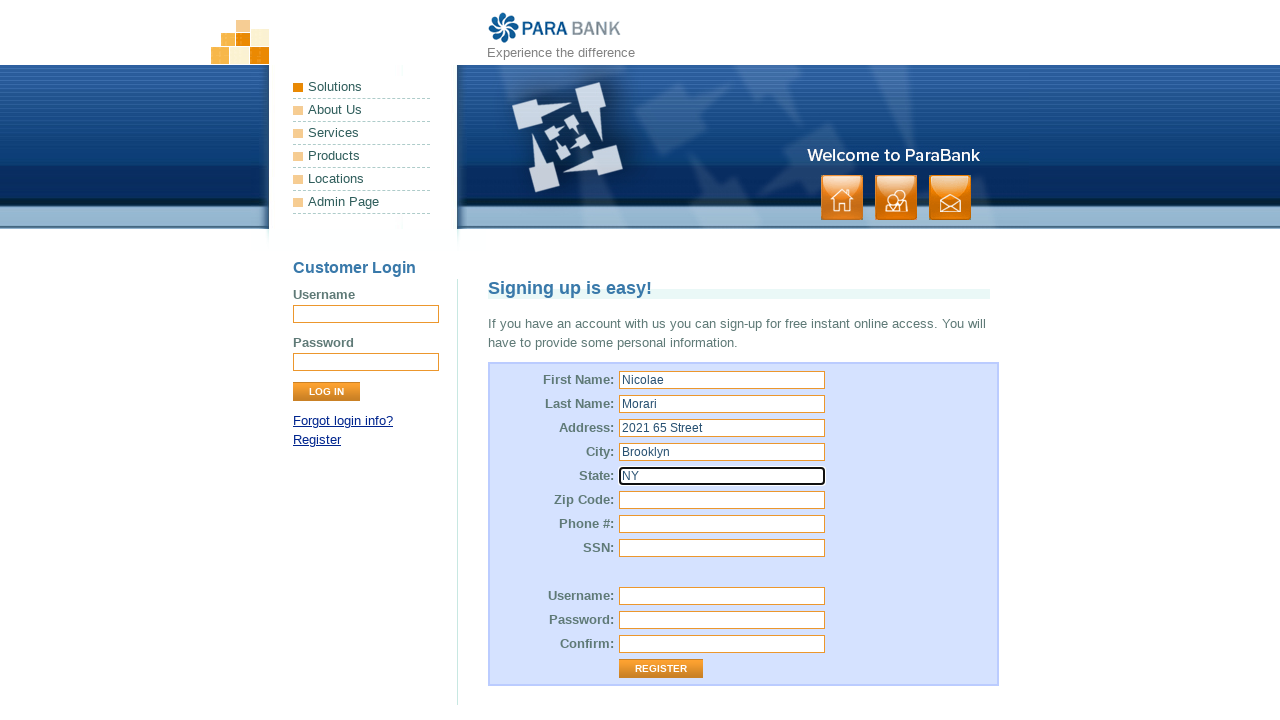

Filled zip code field with '11200' on #customer\.address\.zipCode
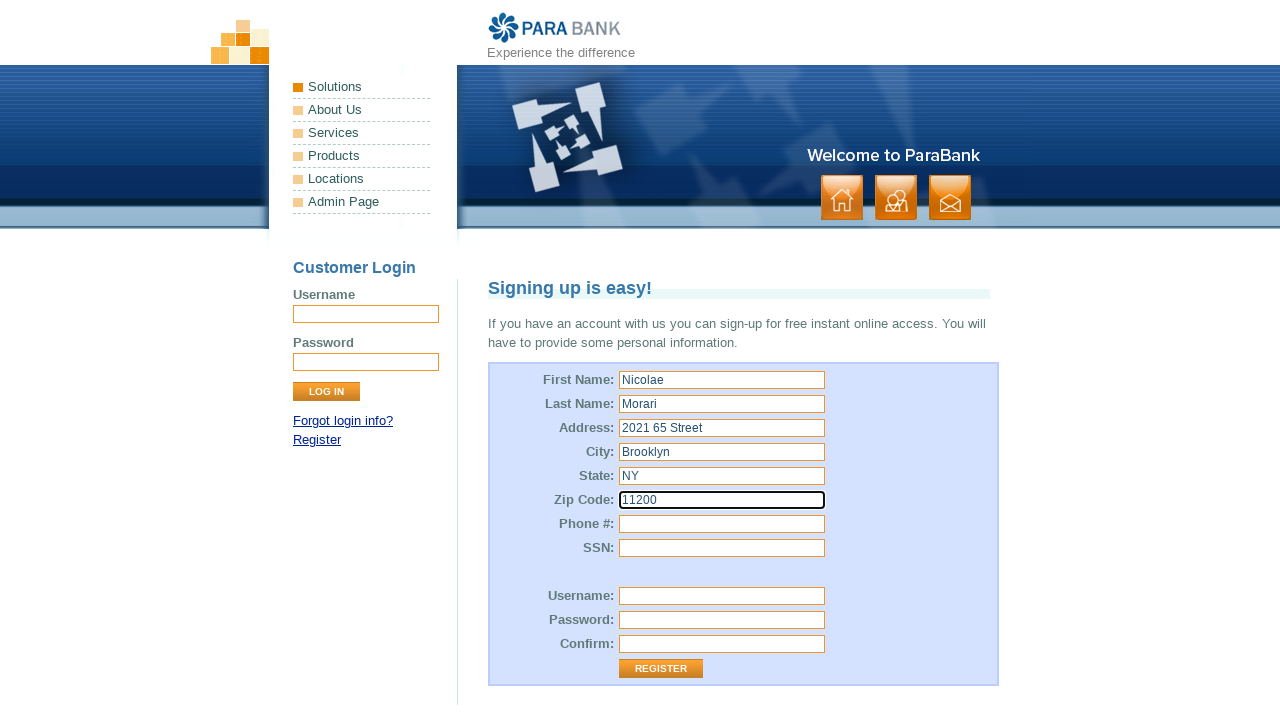

Filled phone number field with '929394395439' on #customer\.phoneNumber
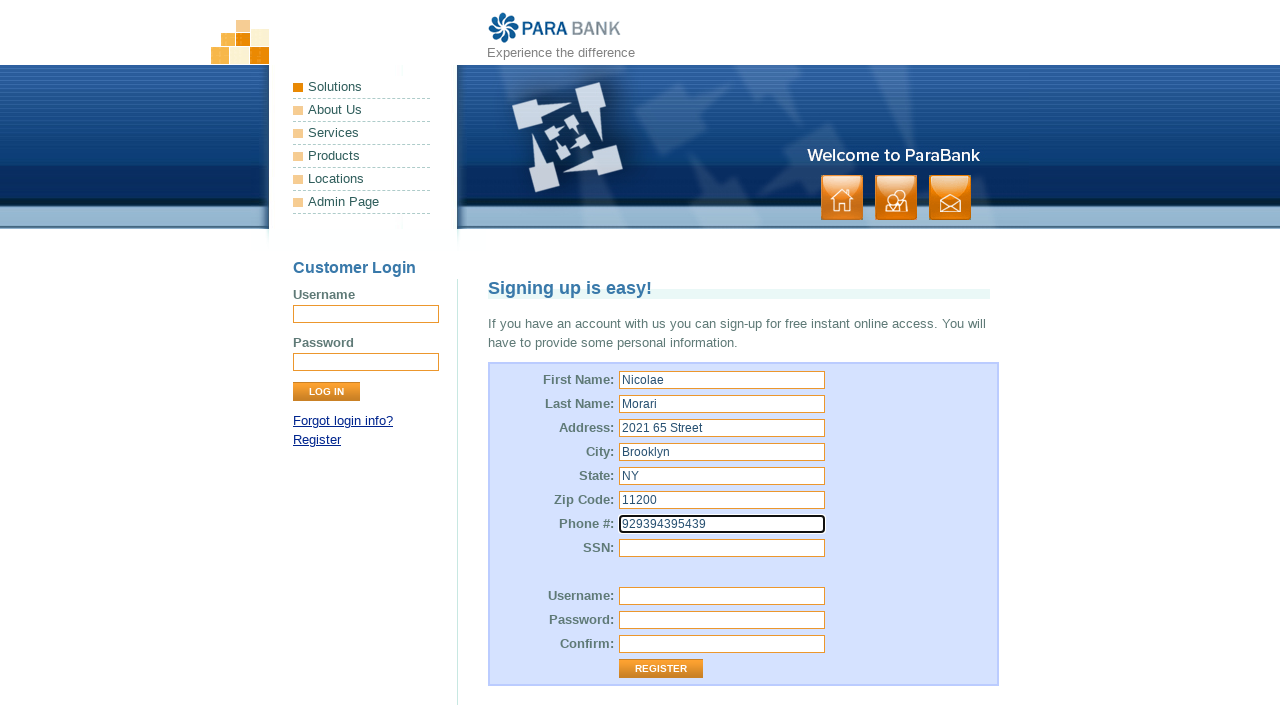

Filled SSN field with '999-99-9999' on #customer\.ssn
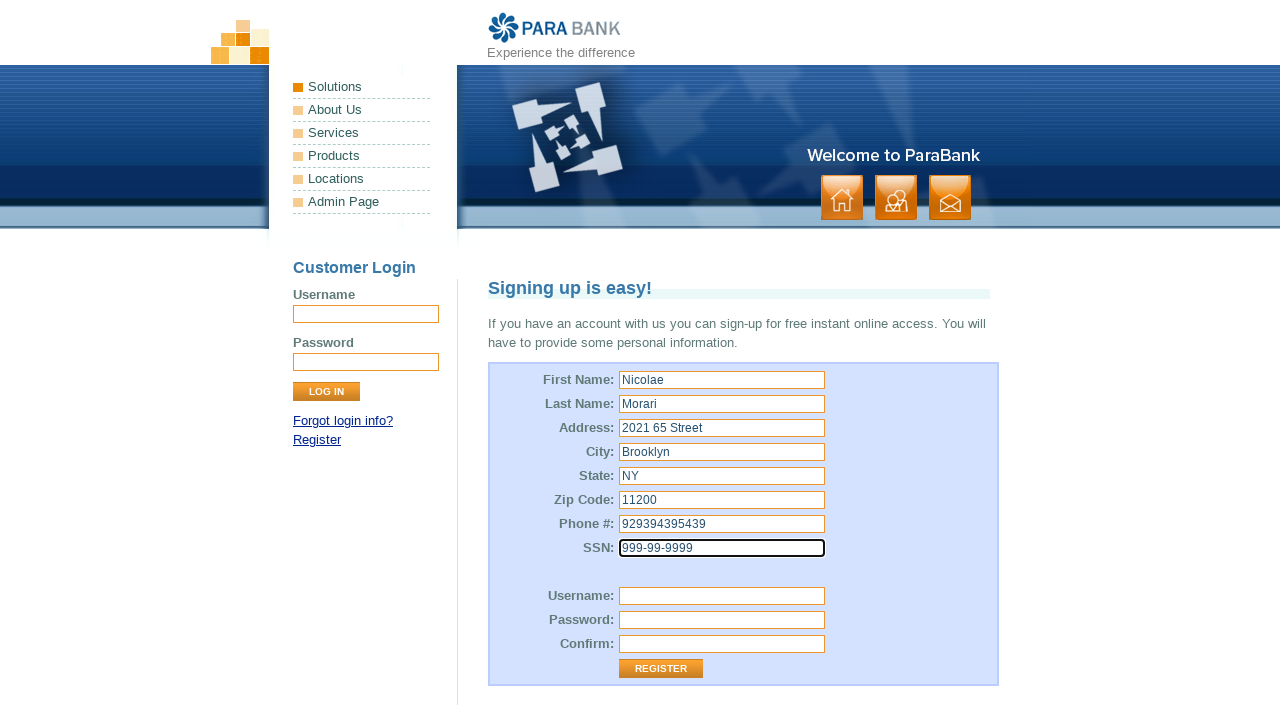

Filled username field with 'testuser8473' on #customer\.username
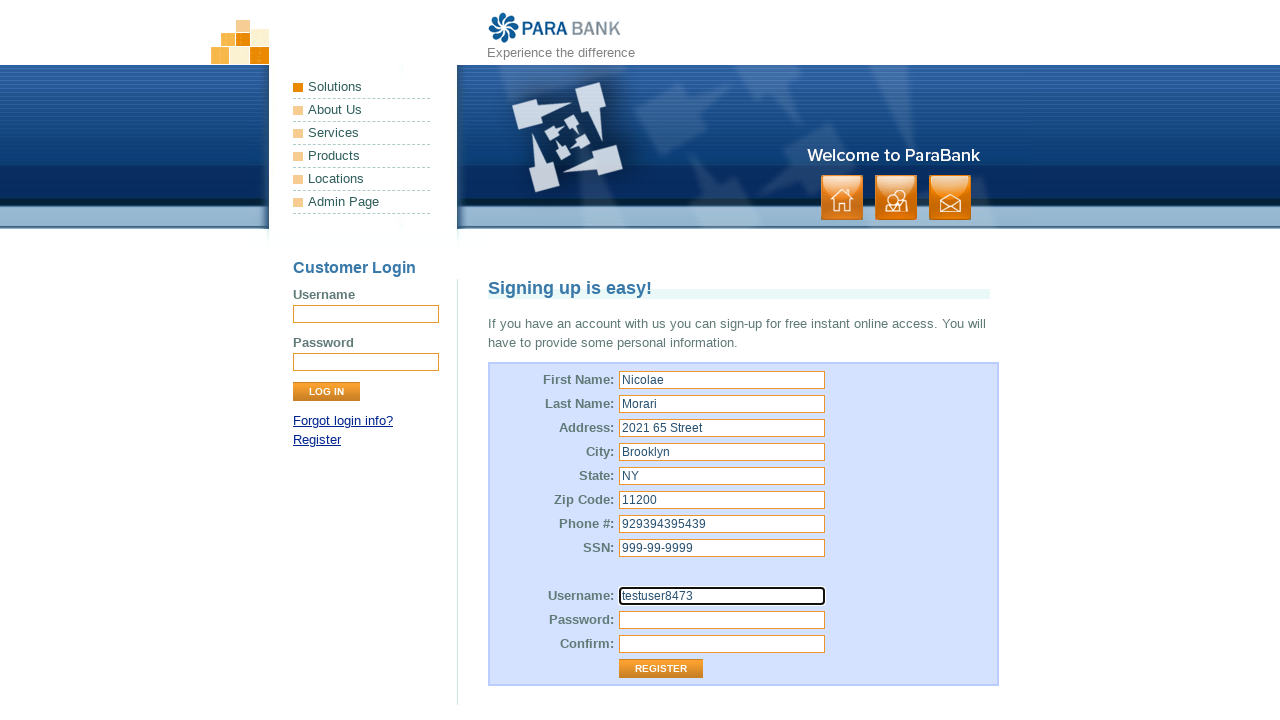

Filled password field with 'Pass1234!' on #customer\.password
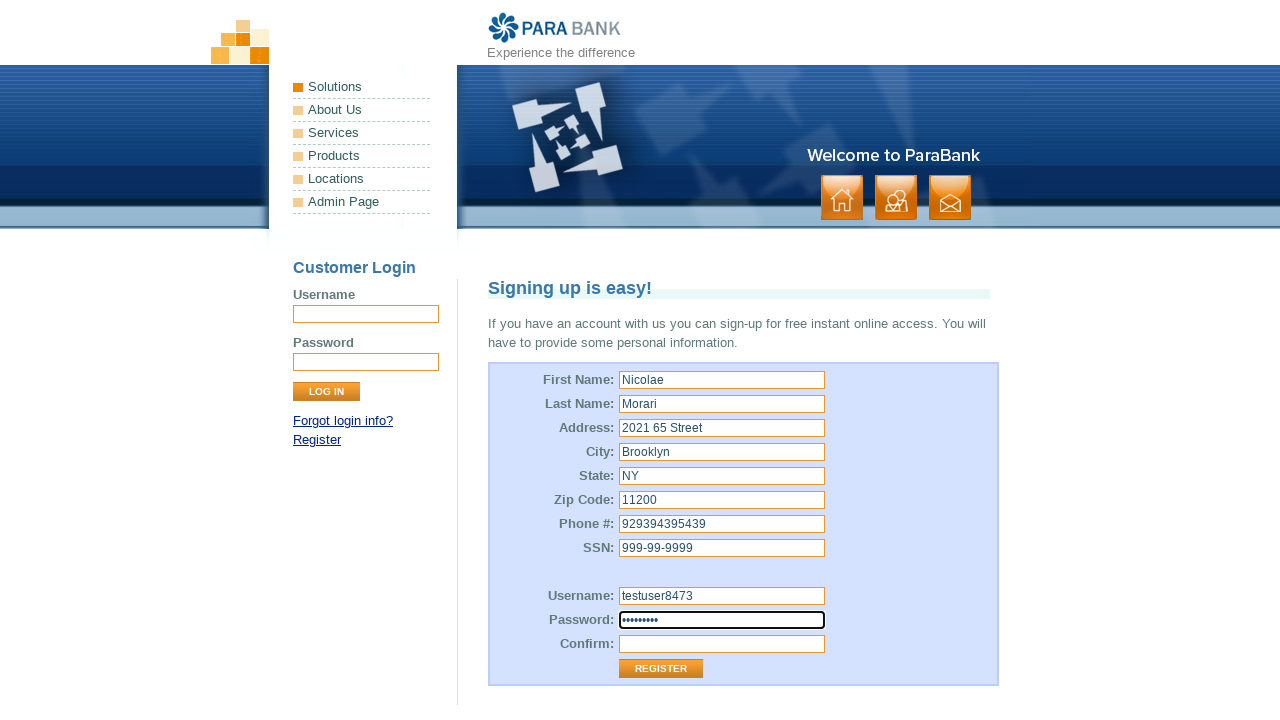

Filled repeated password field with 'Pass1234!' on #repeatedPassword
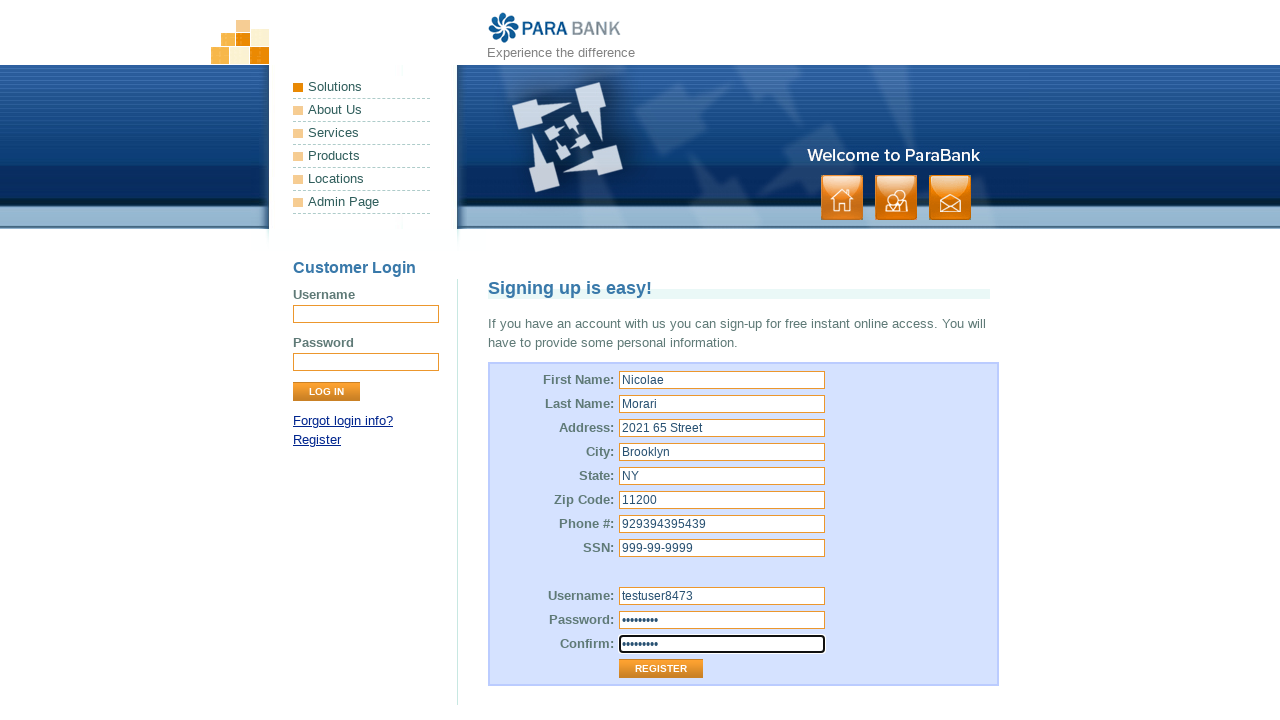

Clicked submit button to register user account at (896, 198) on .button
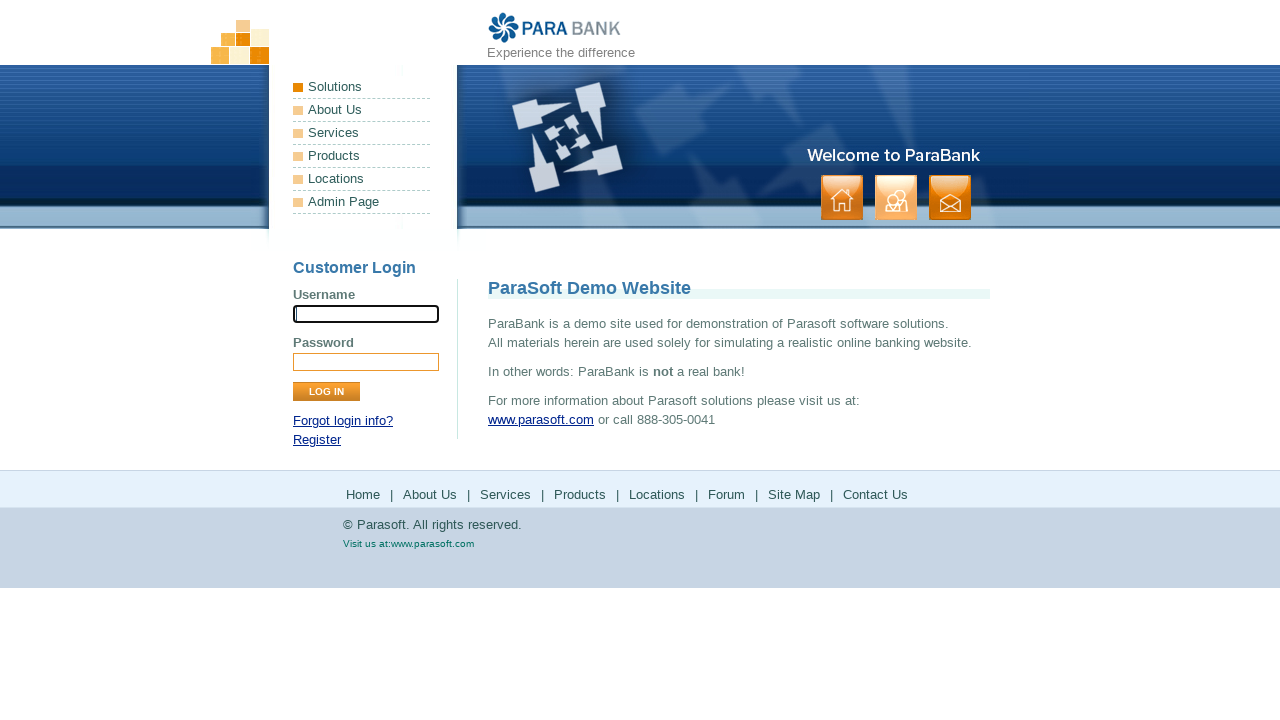

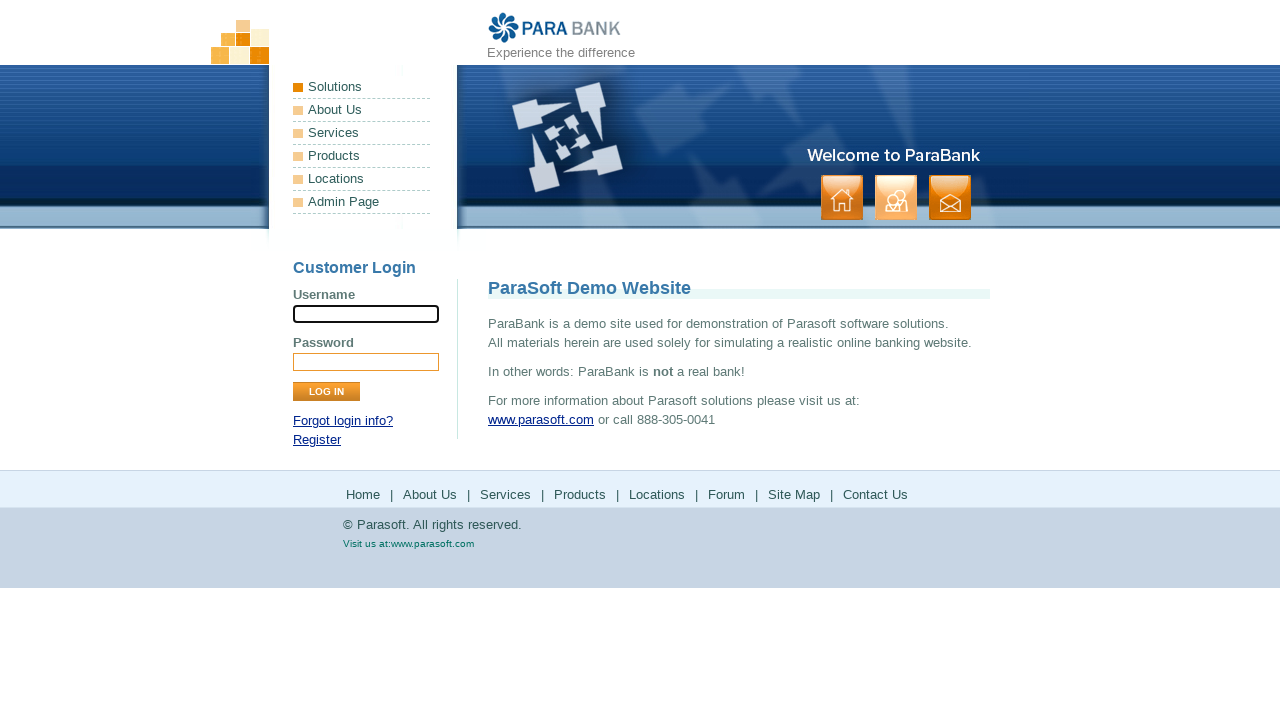